Tests sorting a data table in ascending order by clicking the dues column header and verifying the values are sorted (without using element attributes)

Starting URL: http://the-internet.herokuapp.com/tables

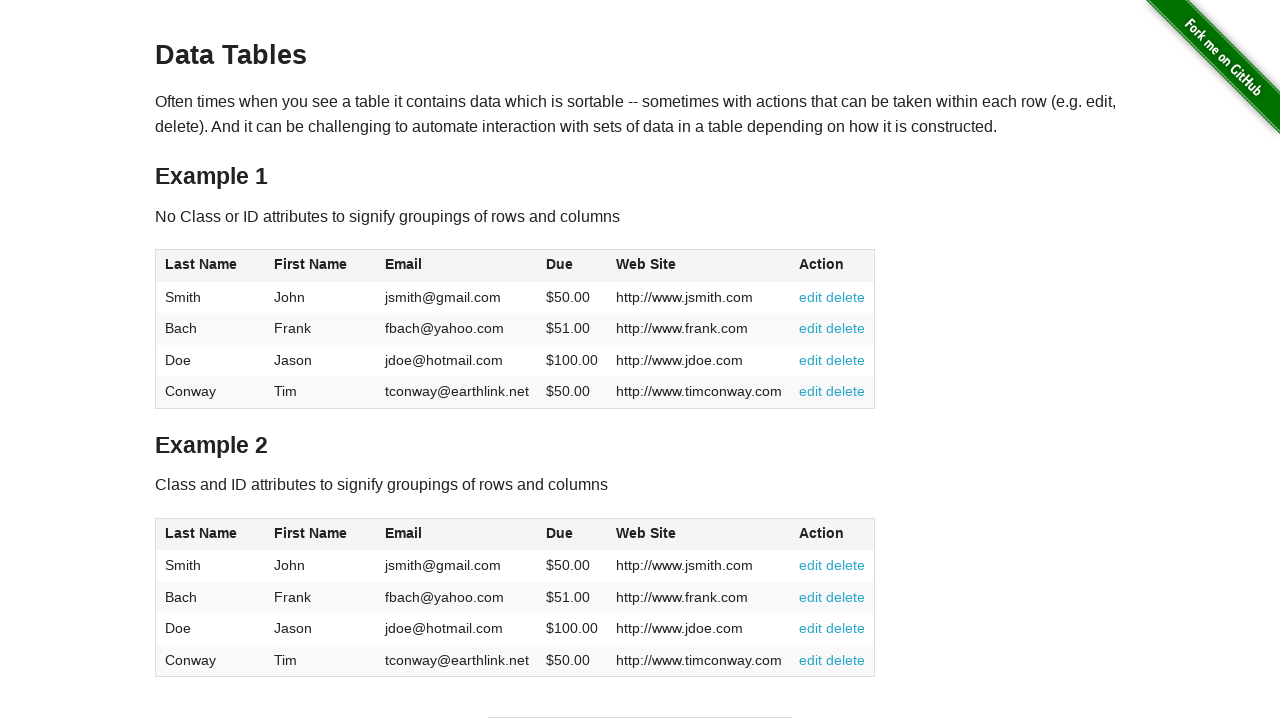

Clicked dues column header to sort in ascending order at (572, 266) on #table1 thead tr th:nth-of-type(4)
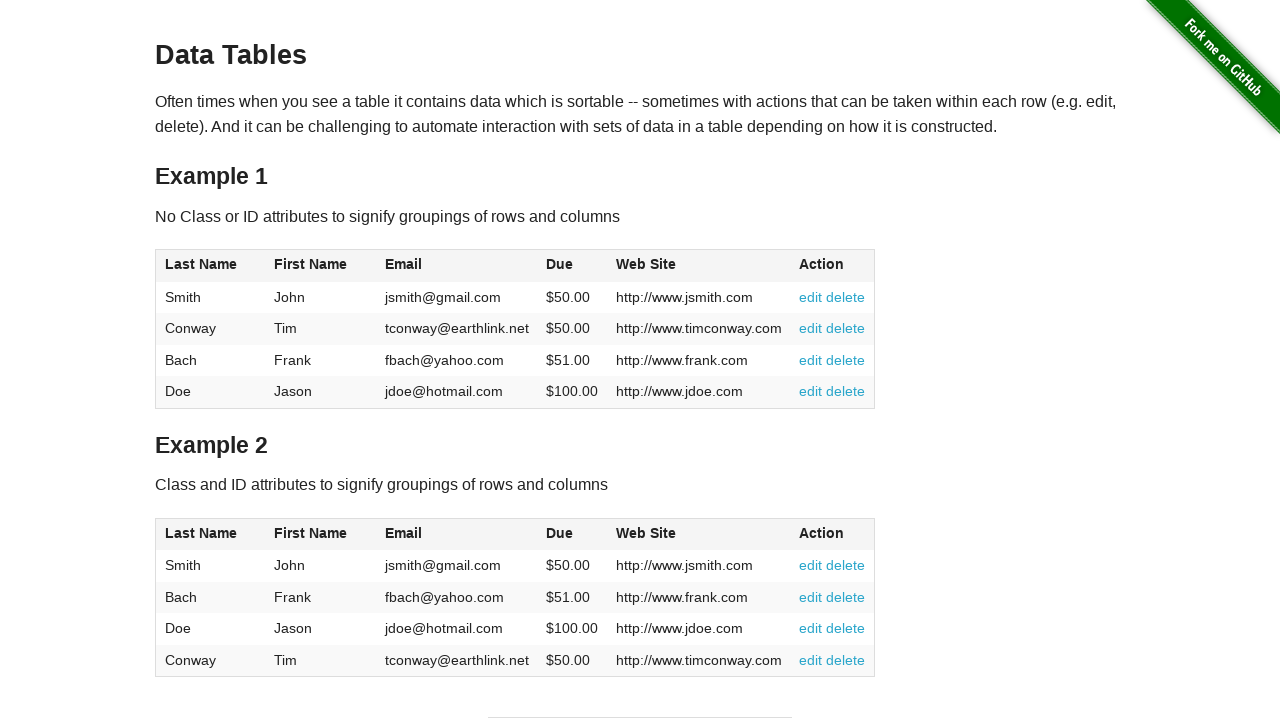

Dues column cells loaded after sorting
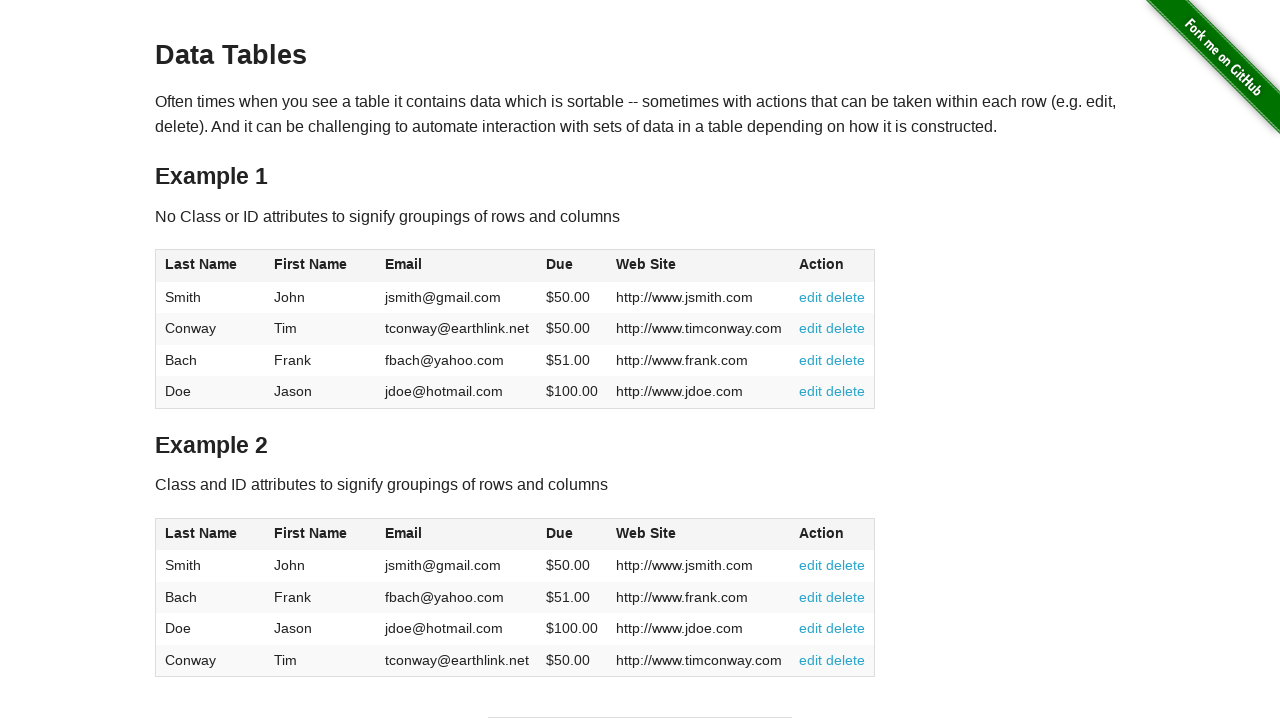

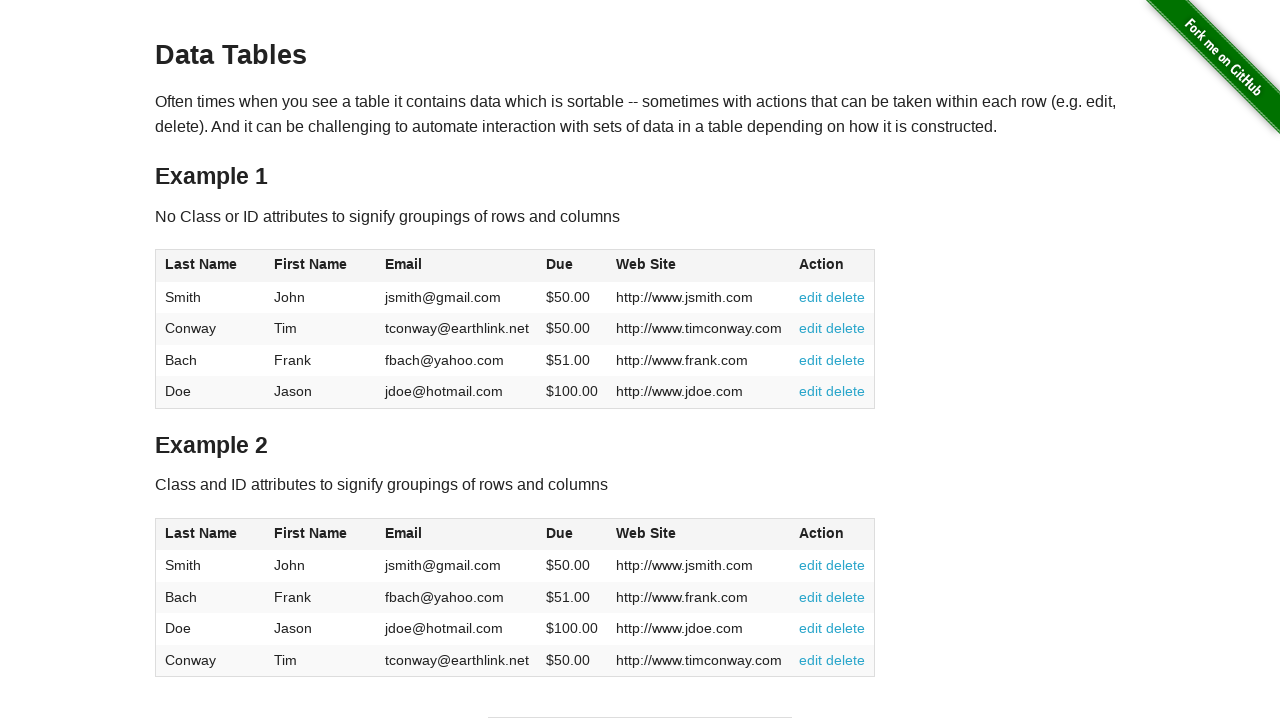